Tests navigation to a private room by clicking the join private room button and verifying the URL changes to include /private/.

Starting URL: https://chitchatter.im/

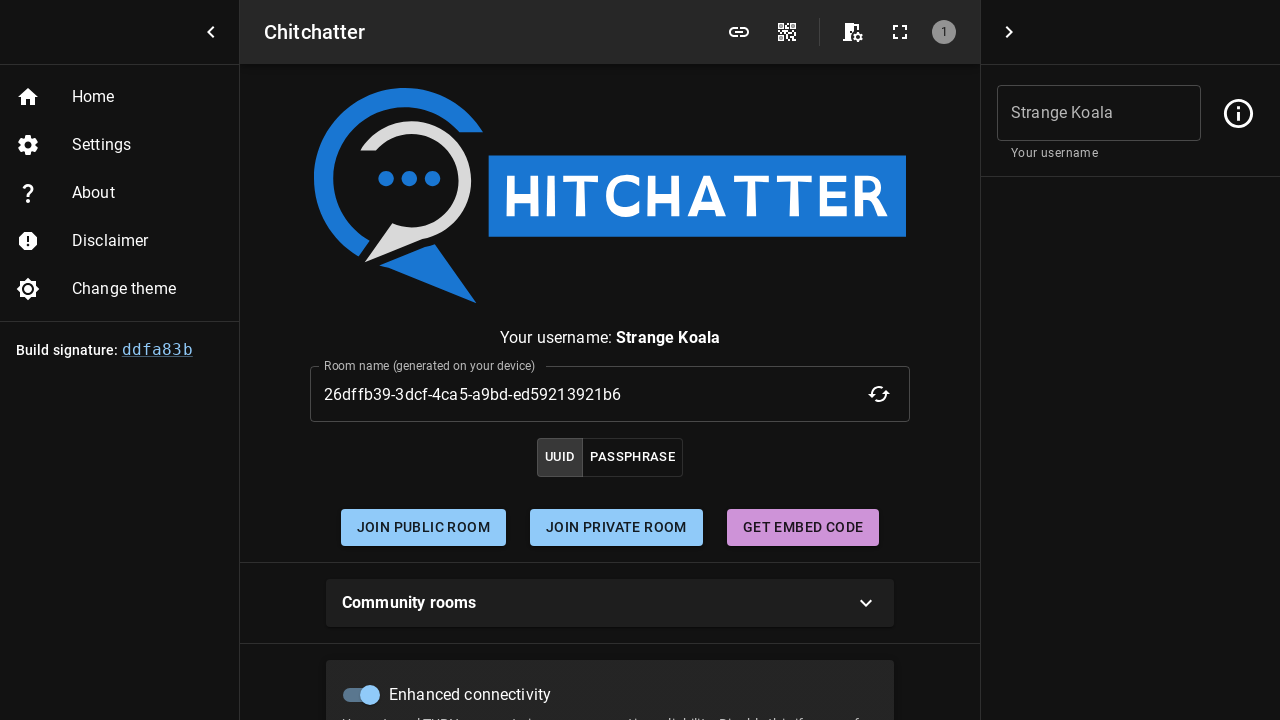

Waited for page to fully load with networkidle state
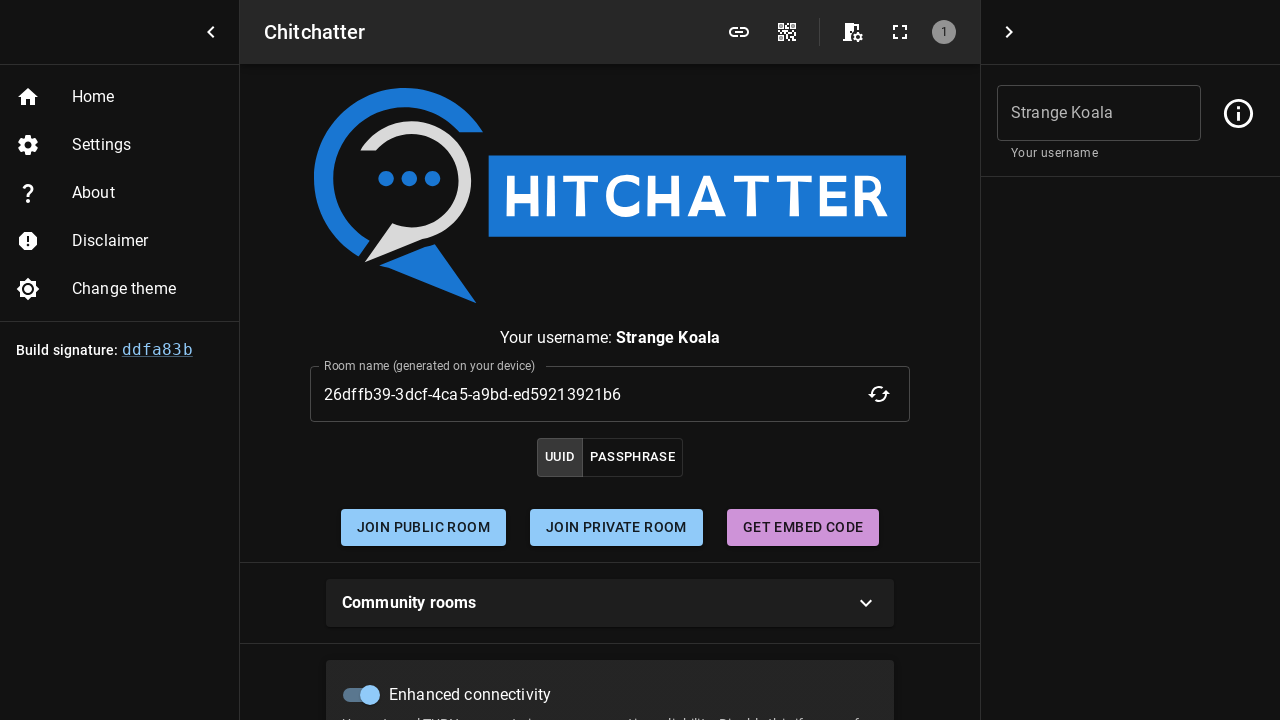

Clicked the 'join private room' button at (616, 527) on internal:role=button[name="join private room"i]
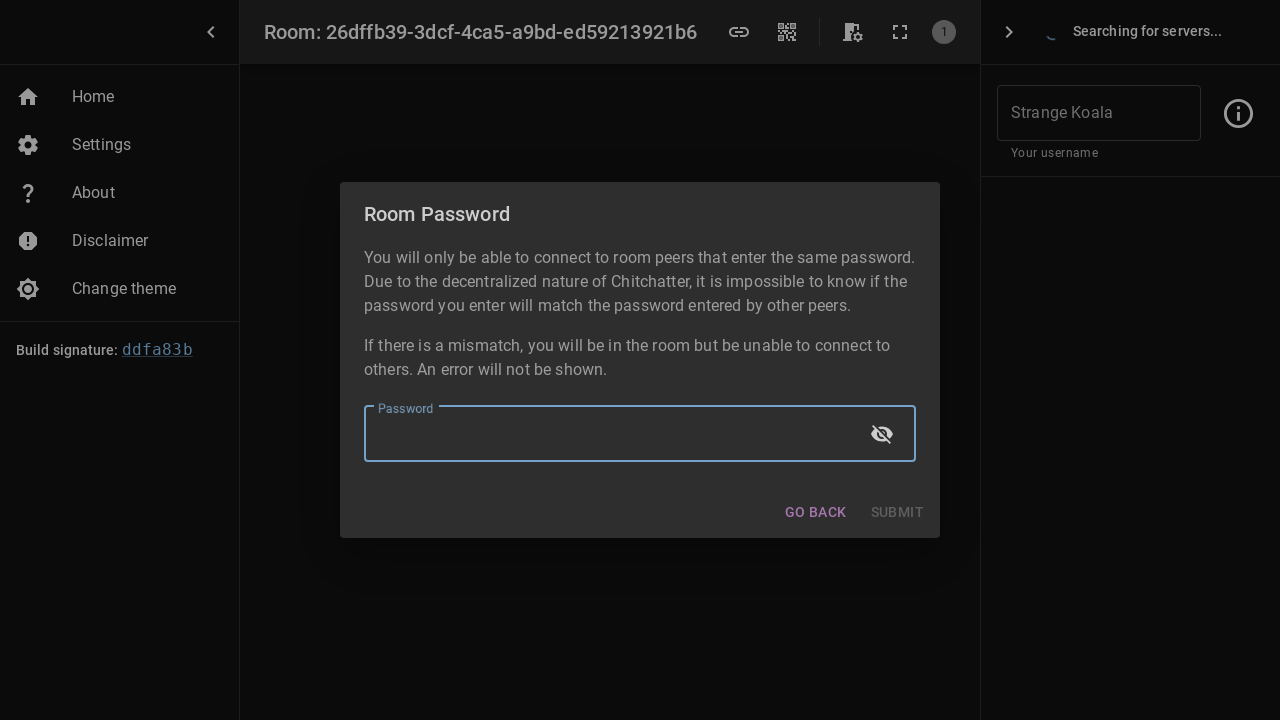

Successfully navigated to private room (URL contains /private/)
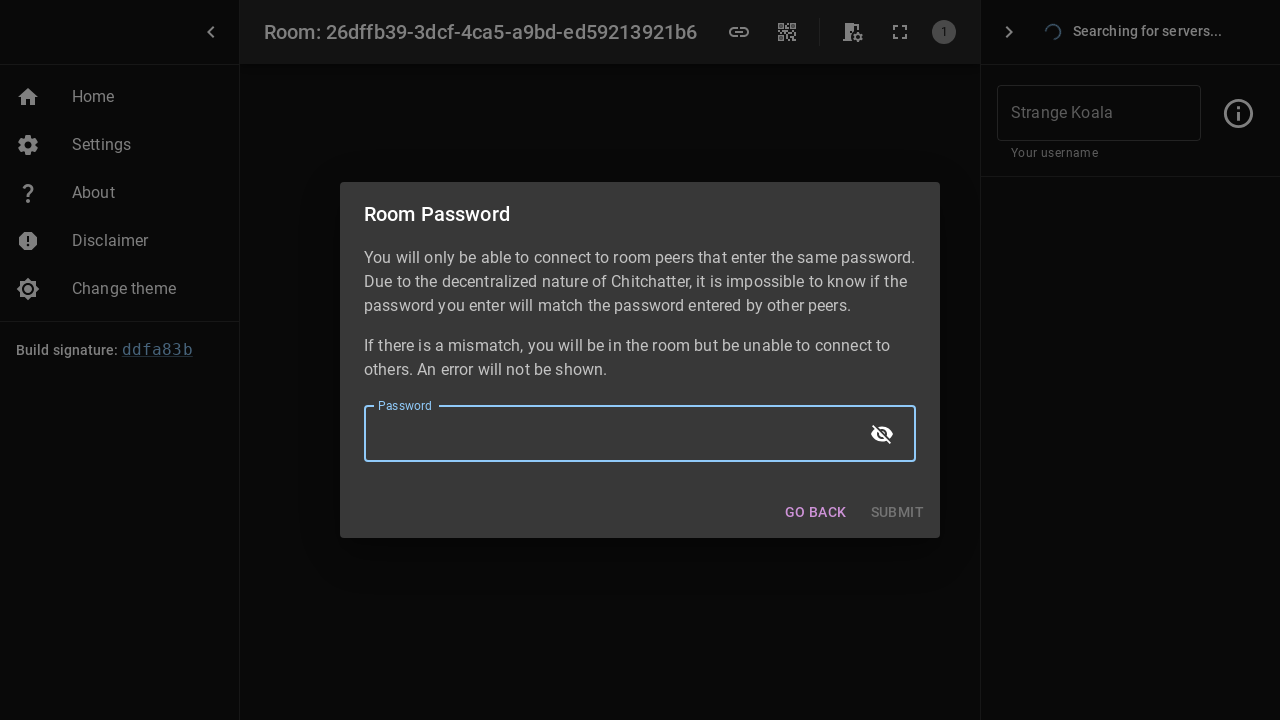

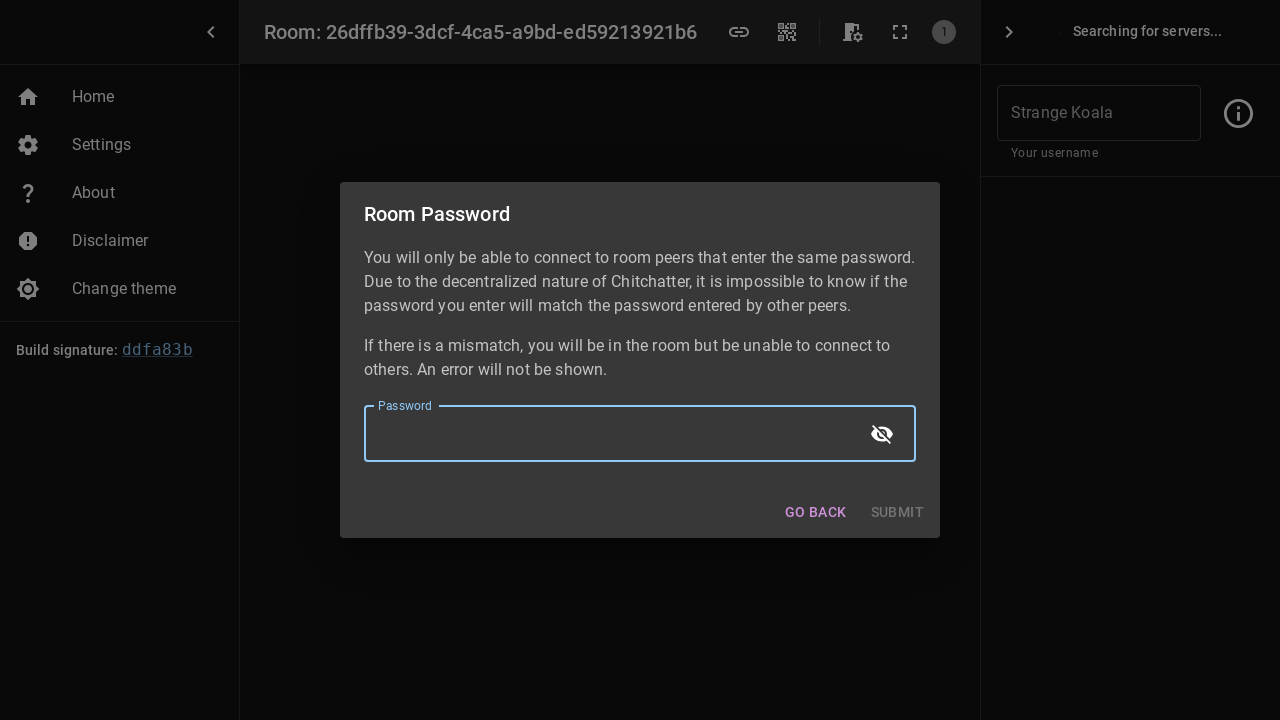